Tests checkbox functionality by clicking on the BMW checkbox option

Starting URL: https://www.letskodeit.com/practice

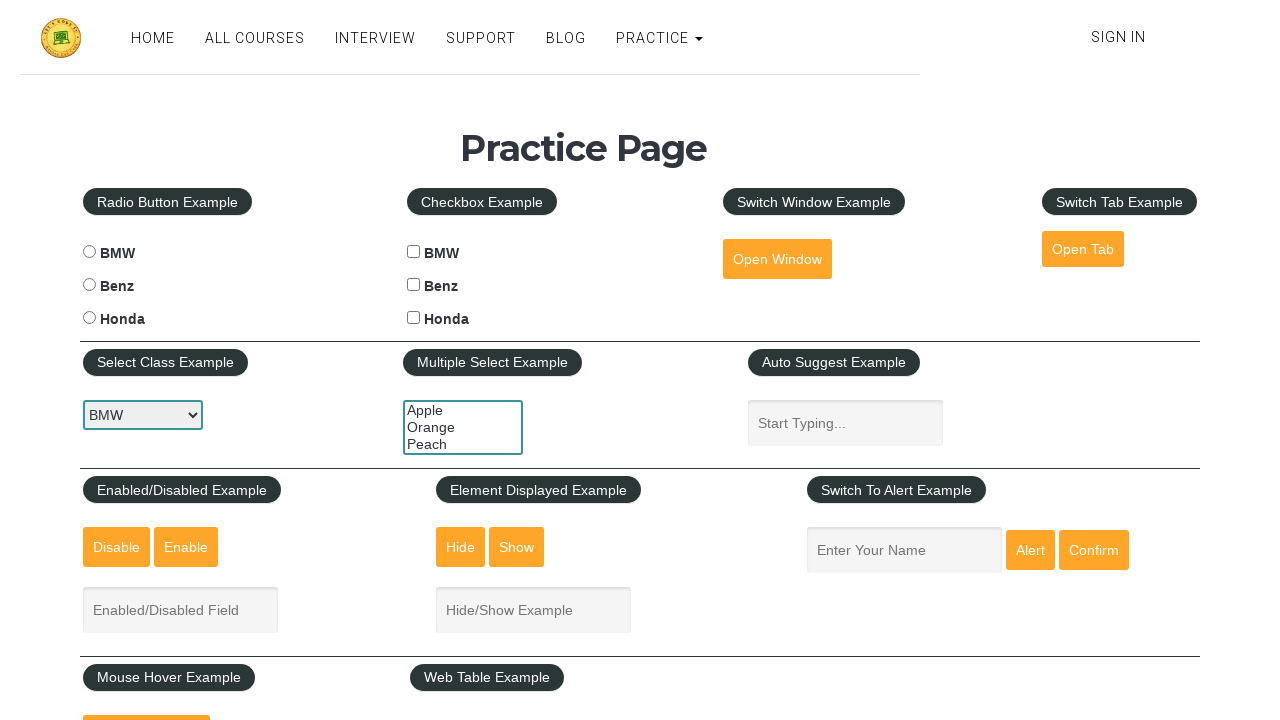

Navigated to practice page
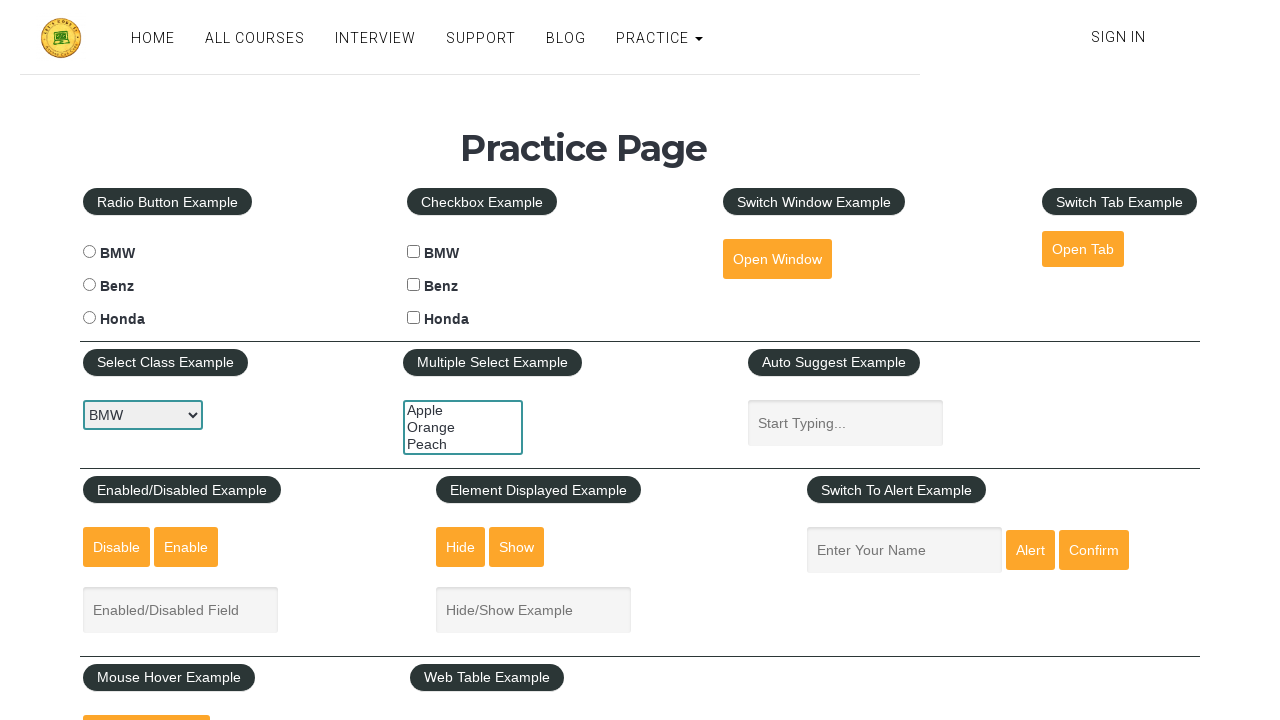

Clicked BMW checkbox to verify checkbox functionality at (414, 252) on #bmwcheck
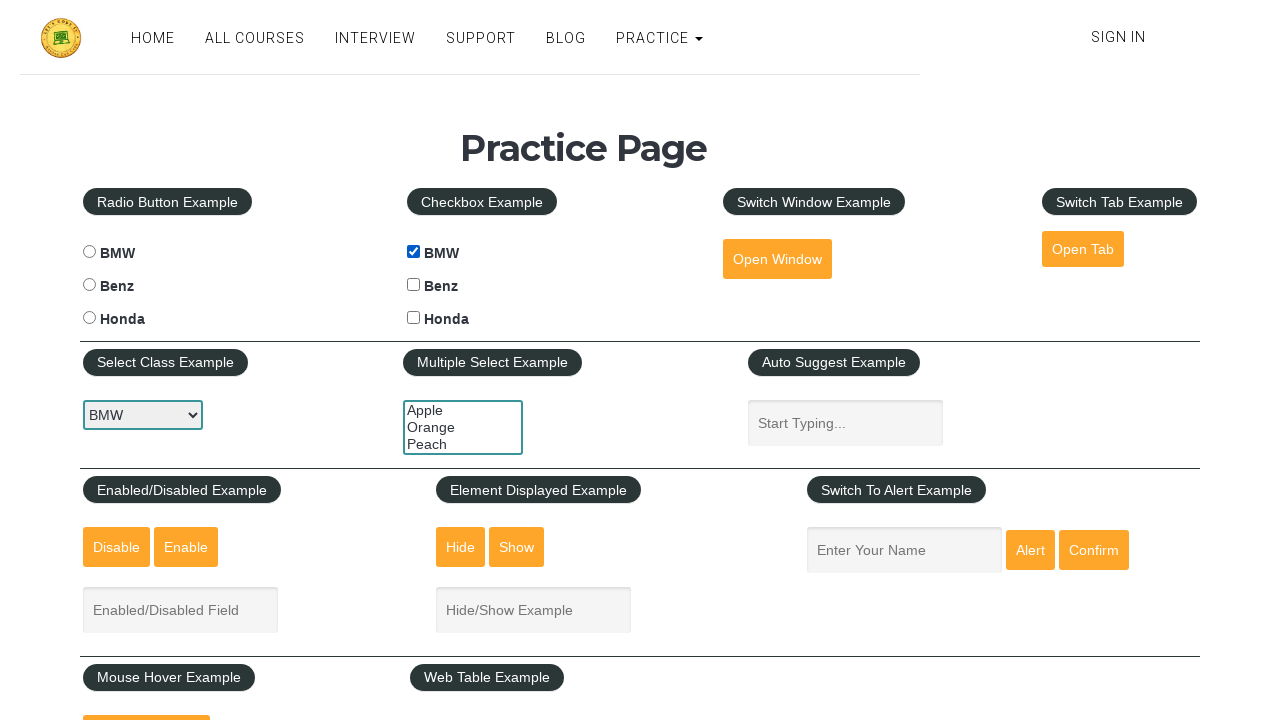

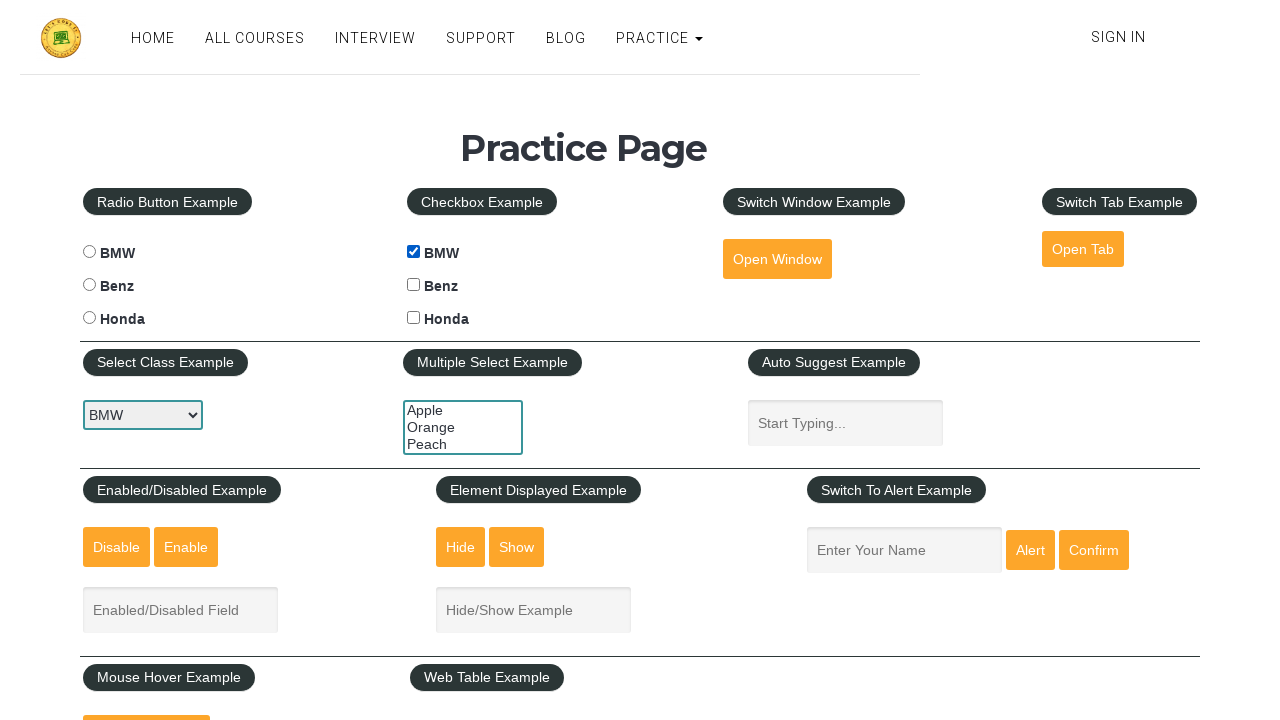